Tests the contact us form by navigating to the contact page, filling in name, email, phone, and message fields, submitting the form, and verifying the confirmation message

Starting URL: https://parabank.parasoft.com/

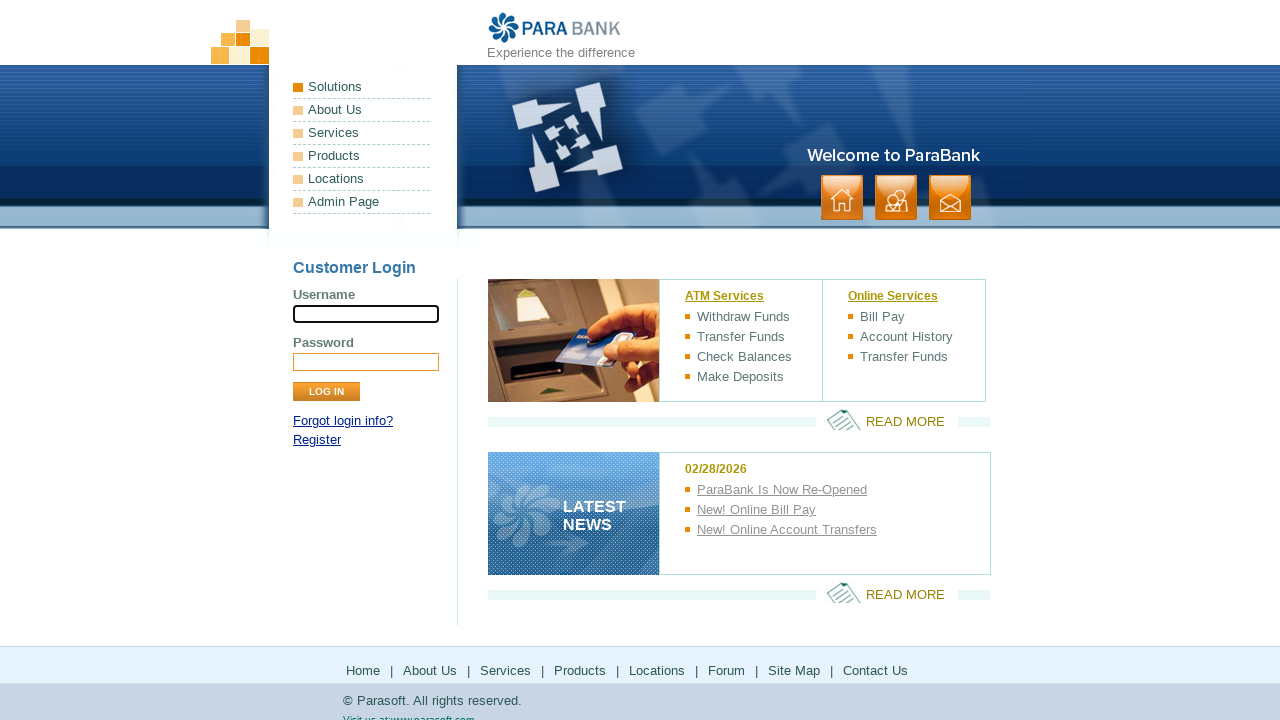

Clicked contact link at (950, 198) on a:has-text('contact')
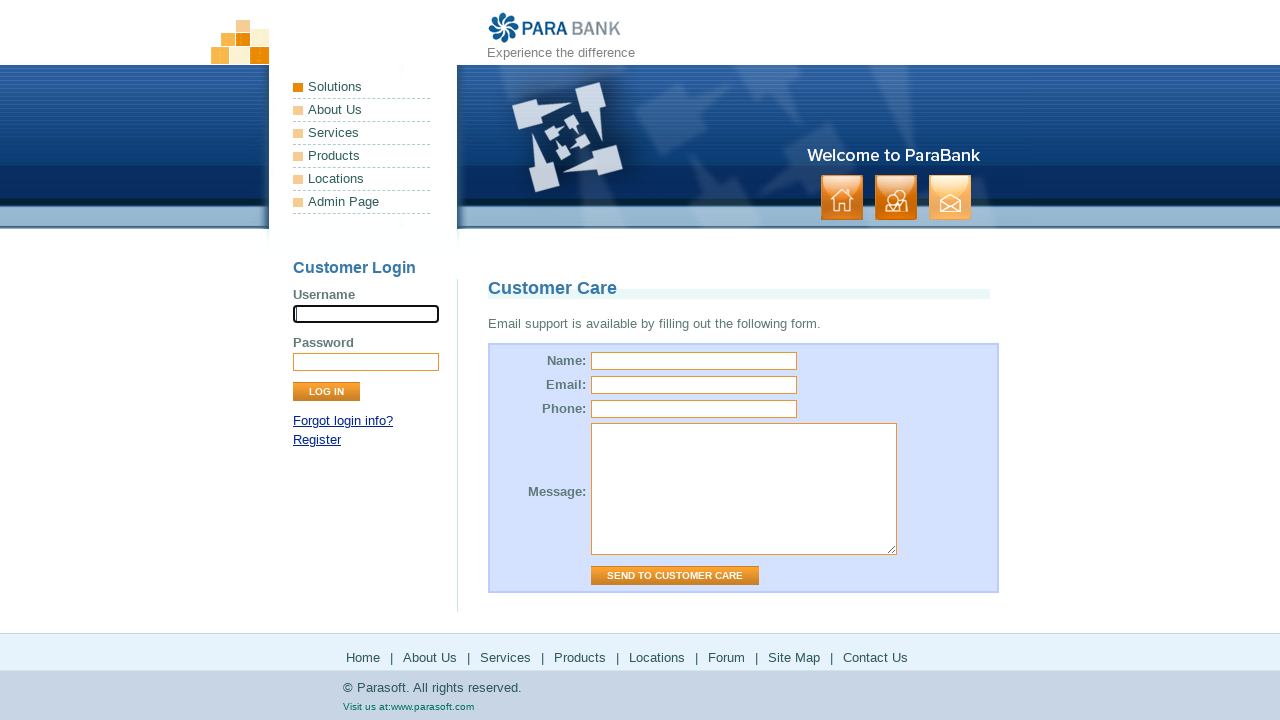

Customer Care page loaded
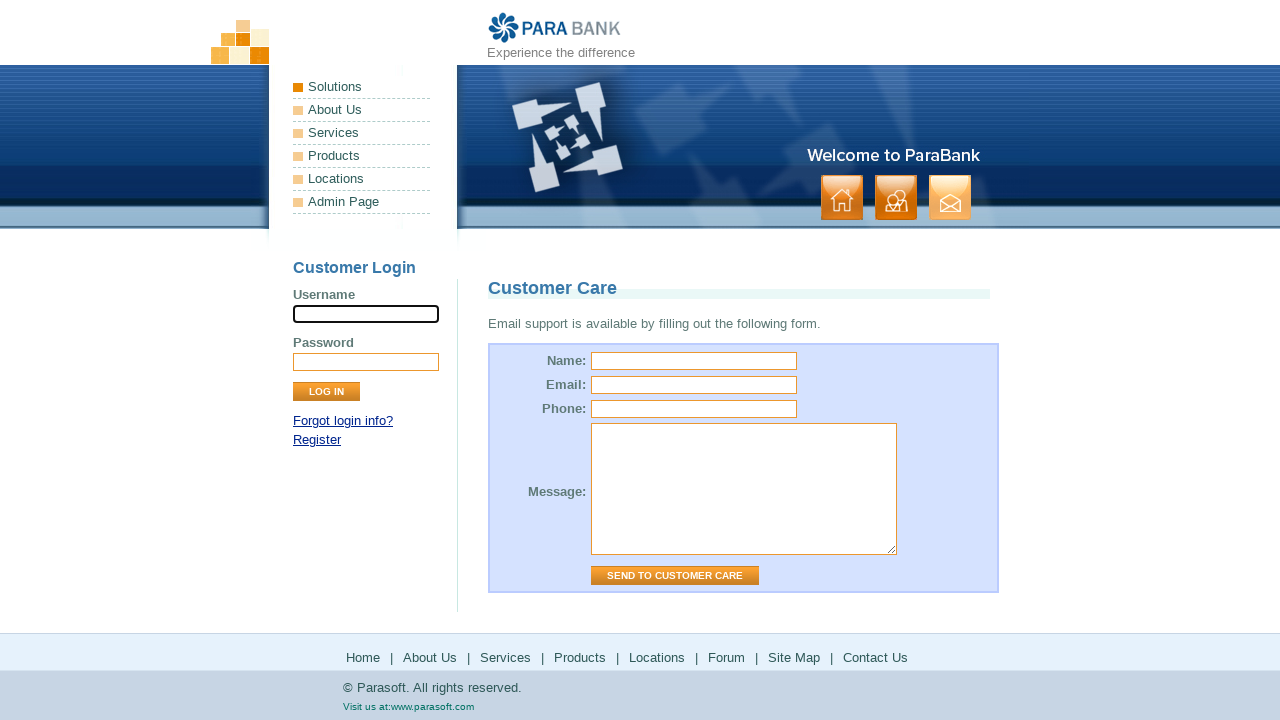

Filled name field with 'TestUser1' on input[name='name']
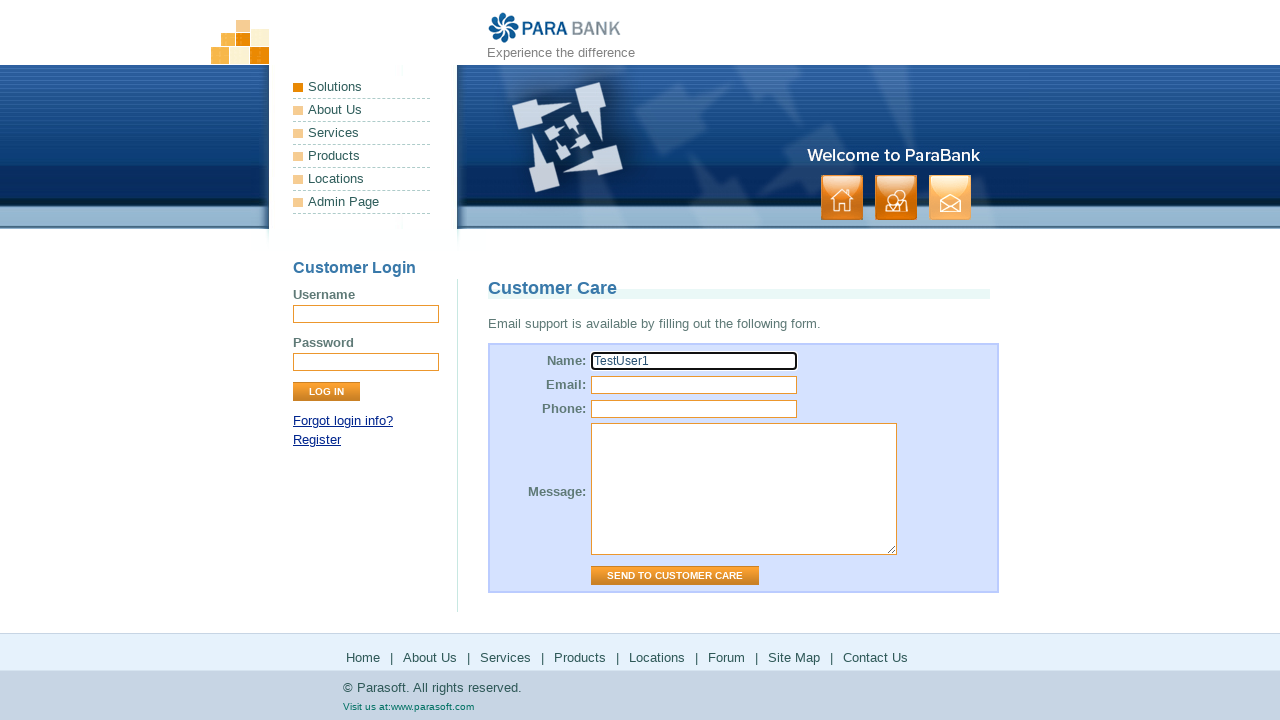

Filled email field with 'example@example.com' on input[name='email']
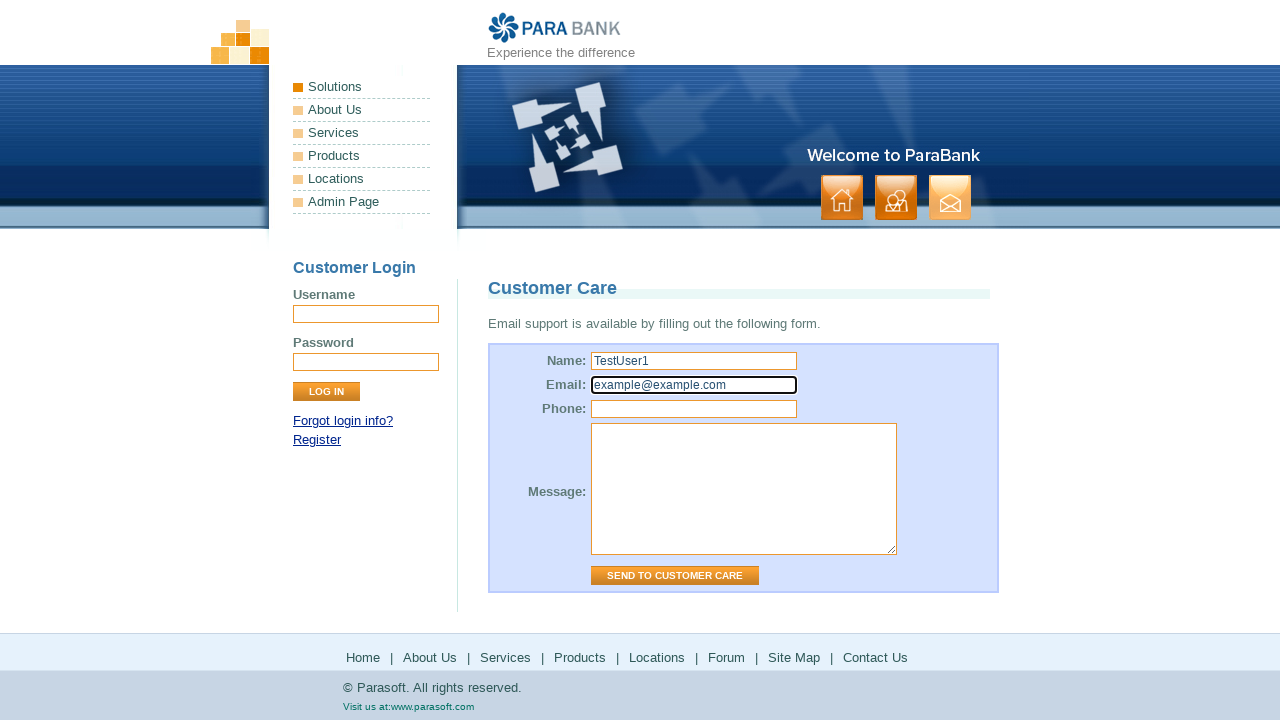

Filled phone field with '111111111' on input[name='phone']
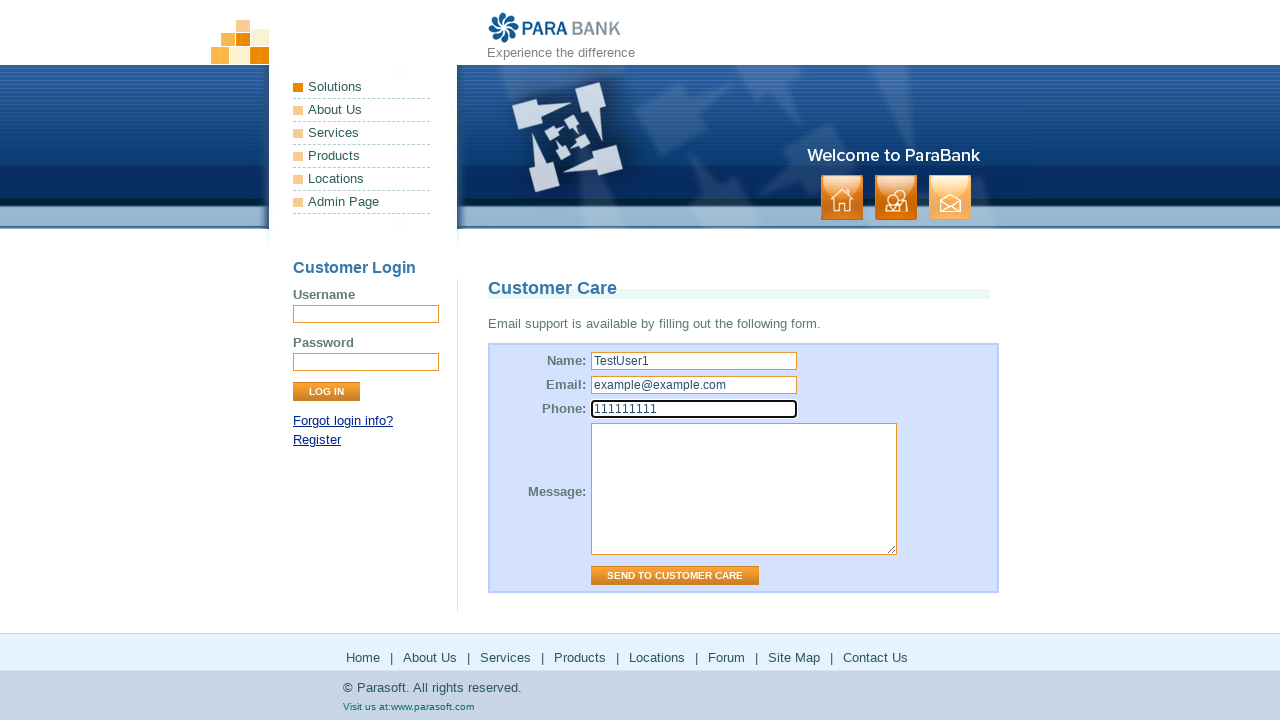

Filled message field with 'Text' on textarea[name='message']
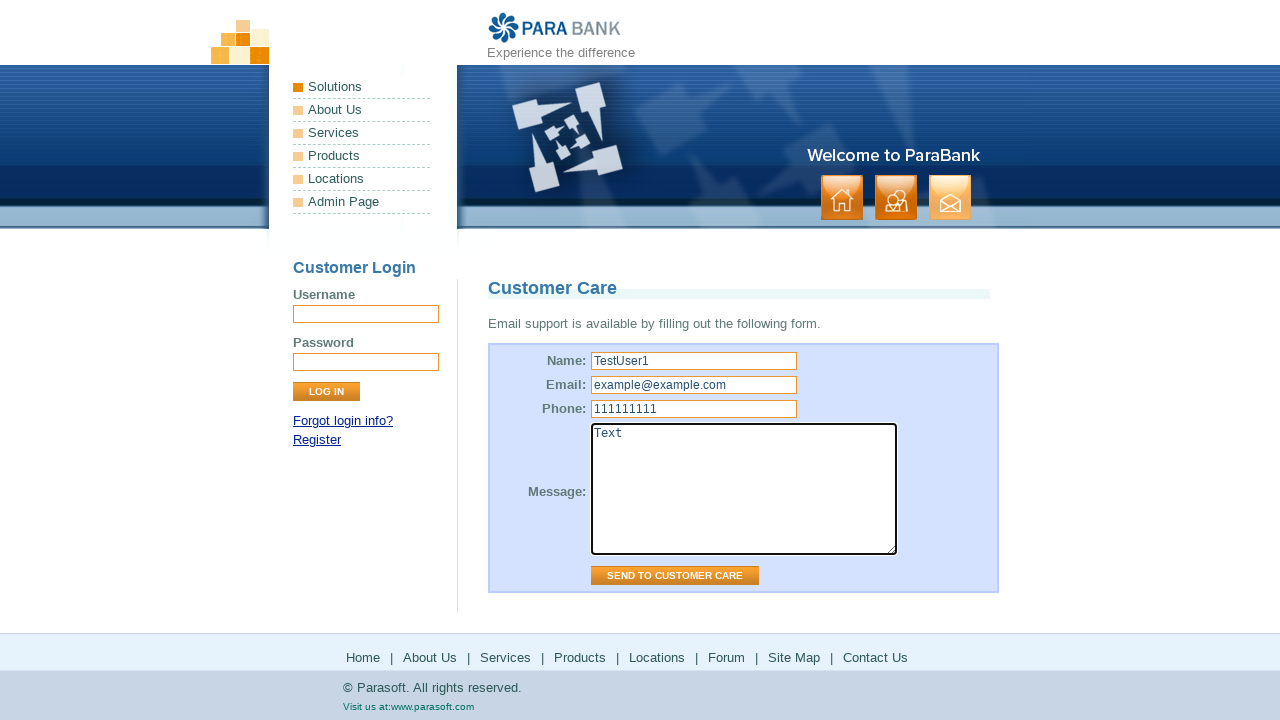

Clicked submit button at (675, 576) on #contactForm input.button
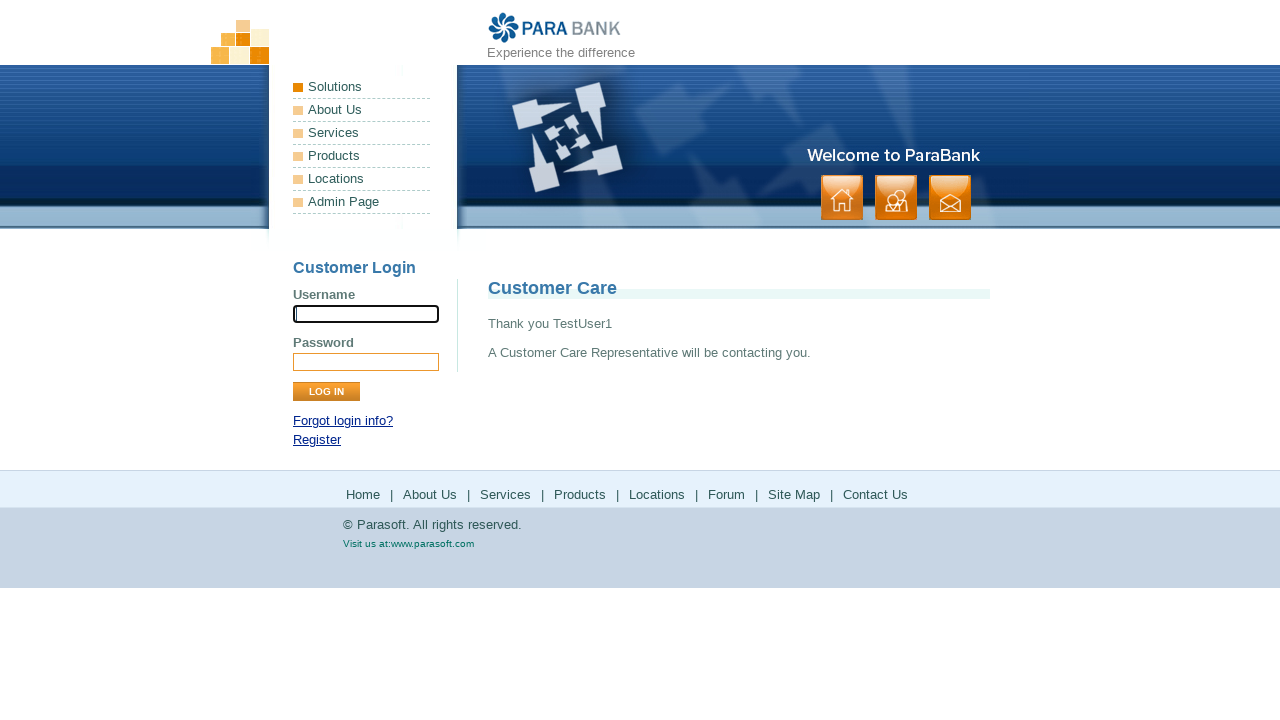

Confirmation message 'Thank you' appeared
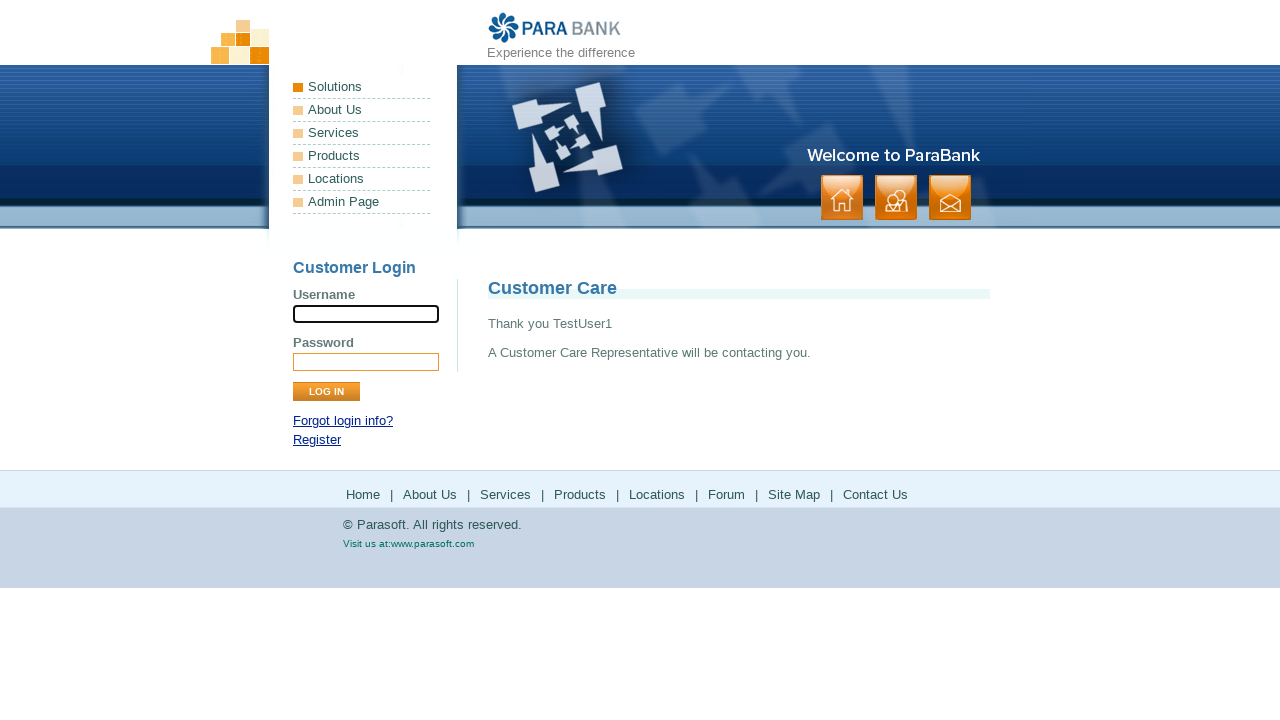

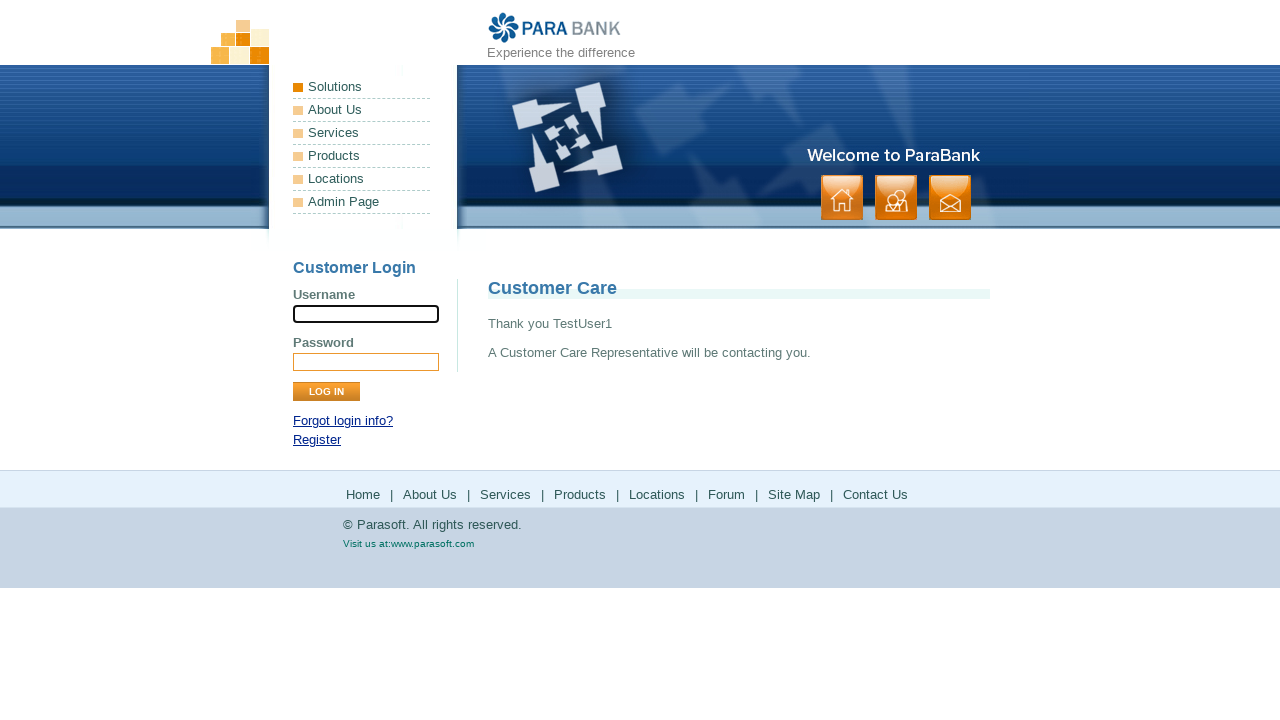